Tests a registration form by filling in first name, last name, address, email, and phone number fields

Starting URL: http://demo.automationtesting.in/Register.html

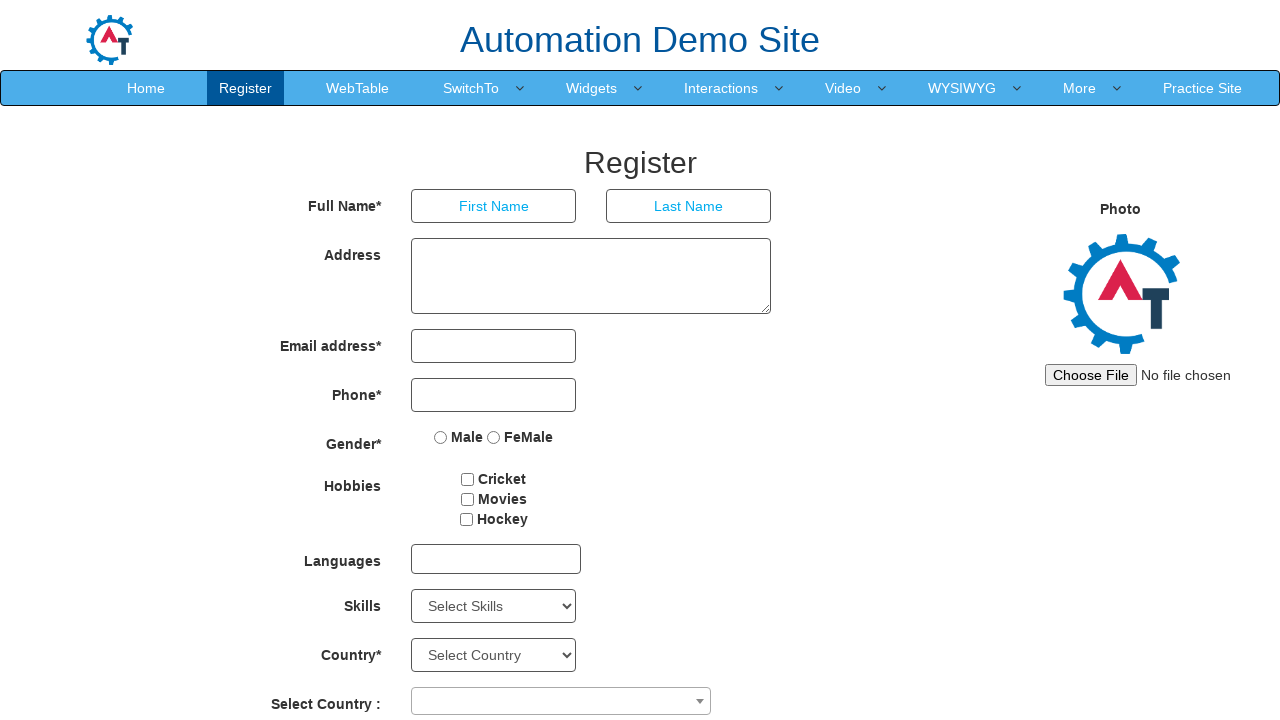

Filled first name field with 'JohnTest' on (//input[@type='text'])[1]
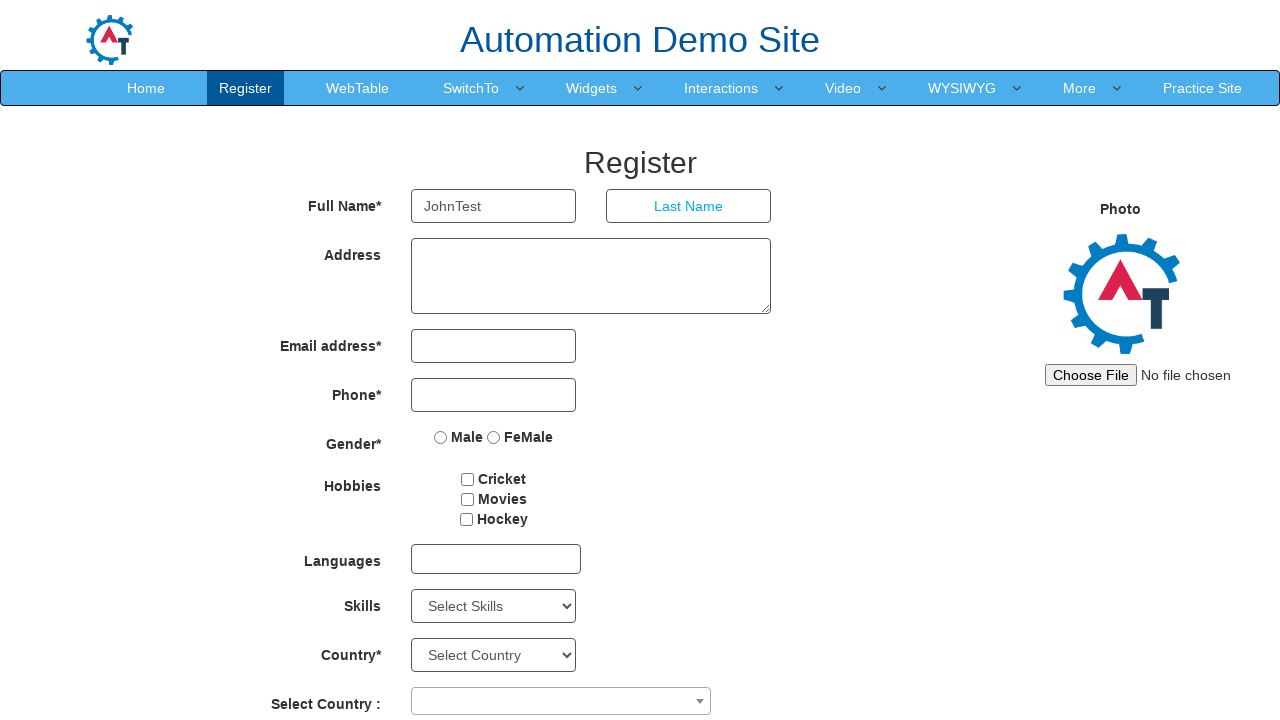

Filled last name field with 'DoeSmith' on (//input[@type='text'])[2]
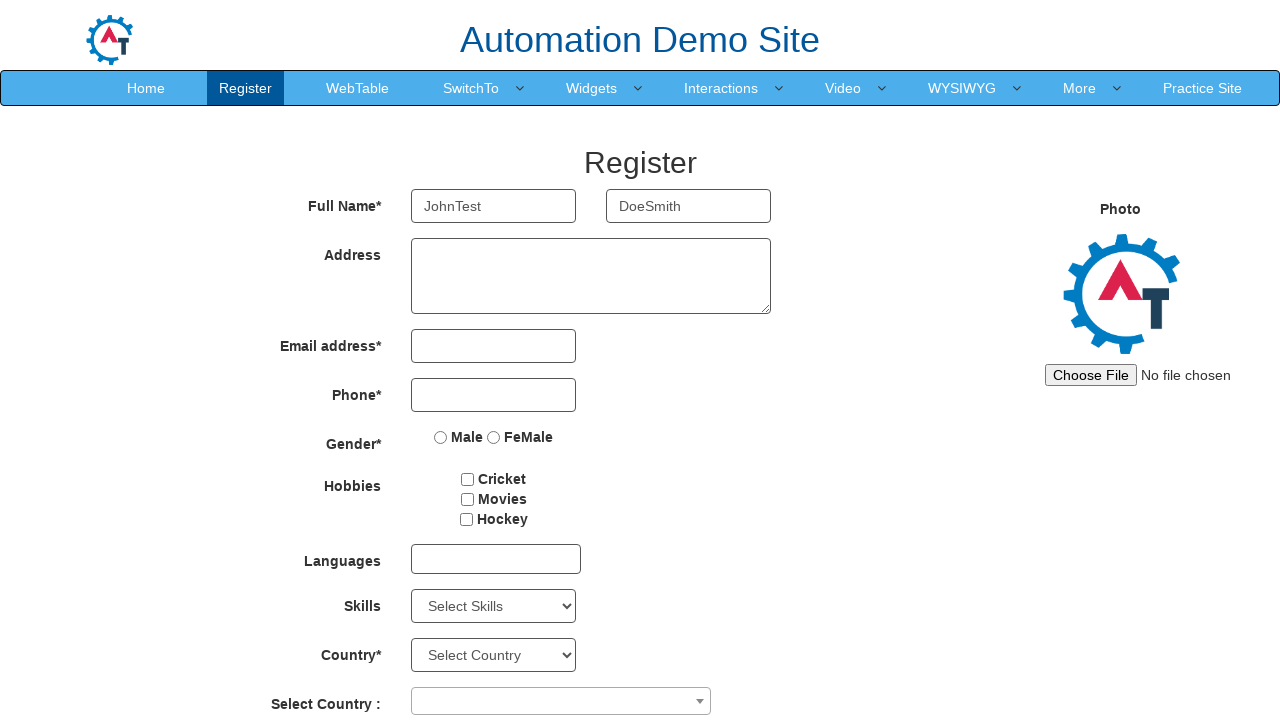

Filled address field with '123 Main Street, New York-10001' on #basicBootstrapForm >> div:nth-child(2) >> textarea
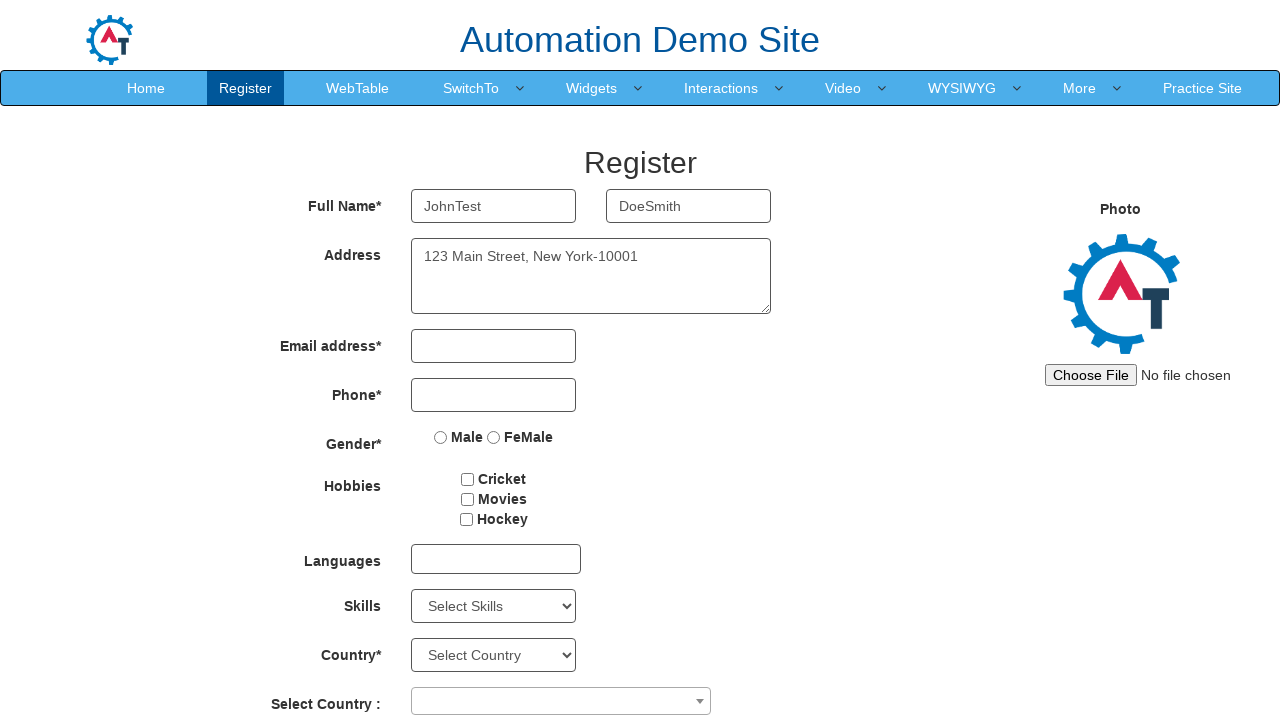

Filled email field with 'johndoe@example.com' on #eid input
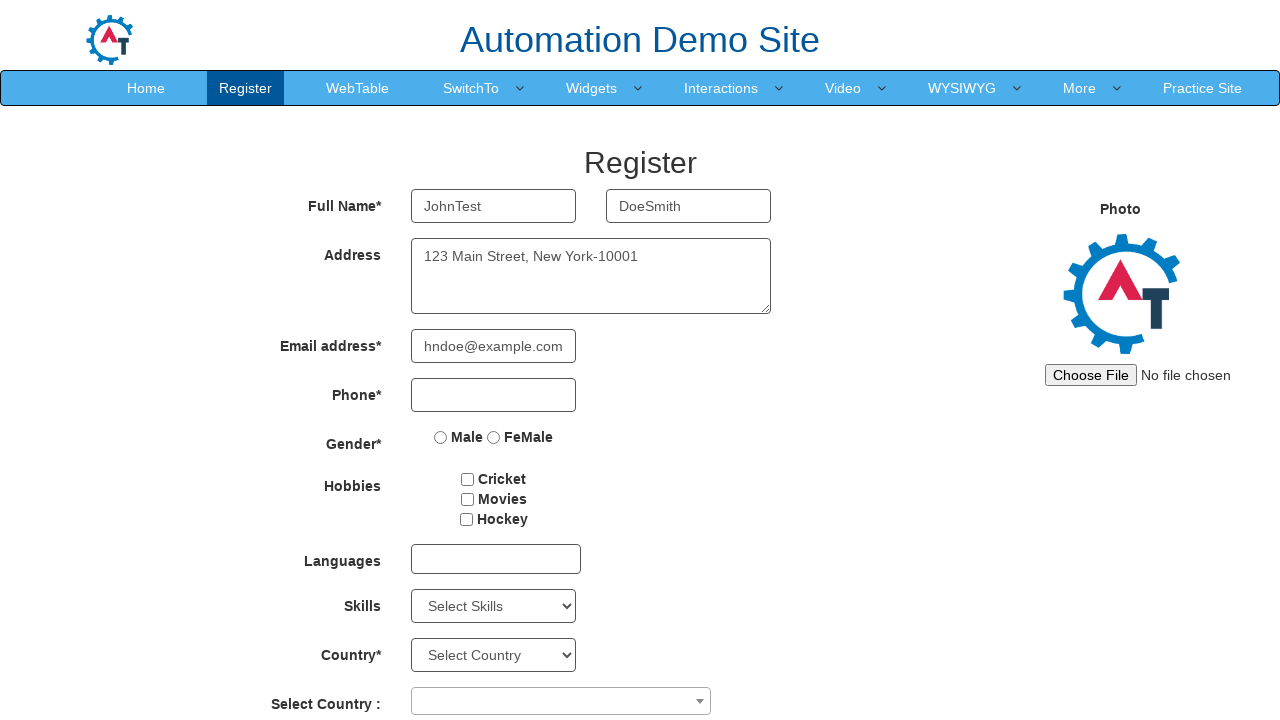

Filled phone number field with '9876543210' on #basicBootstrapForm >> div:nth-child(4) >> input
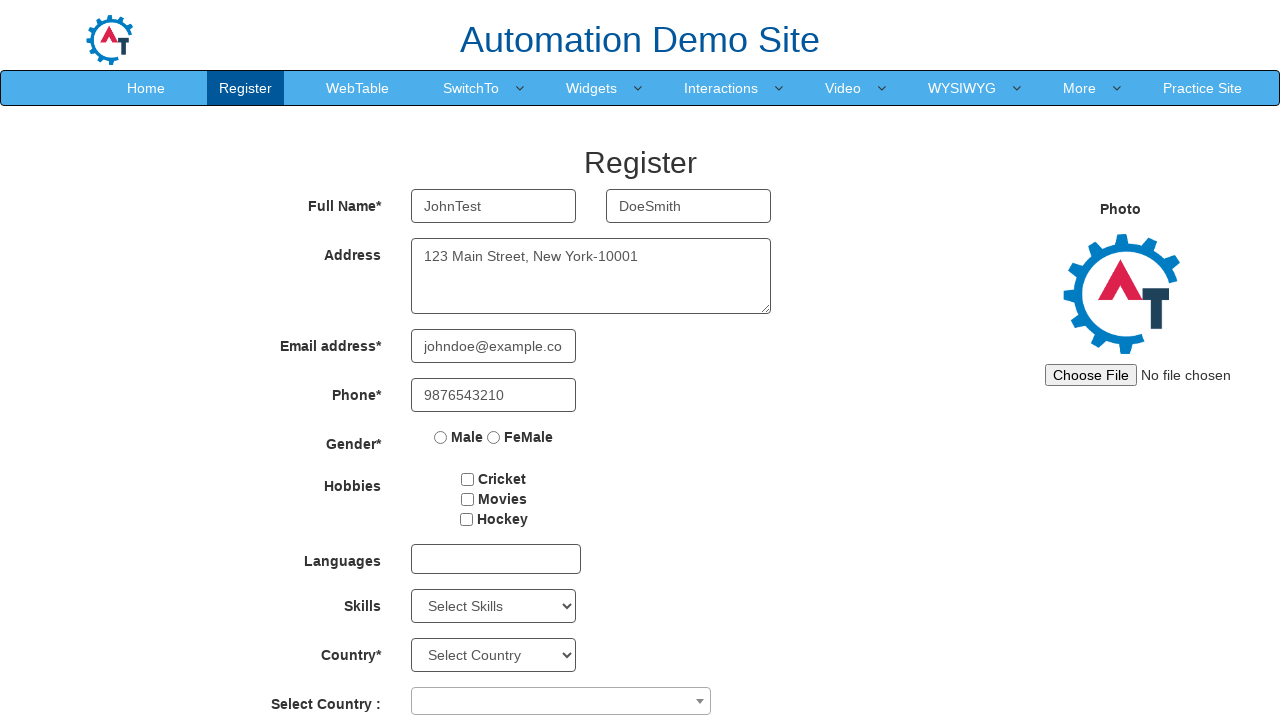

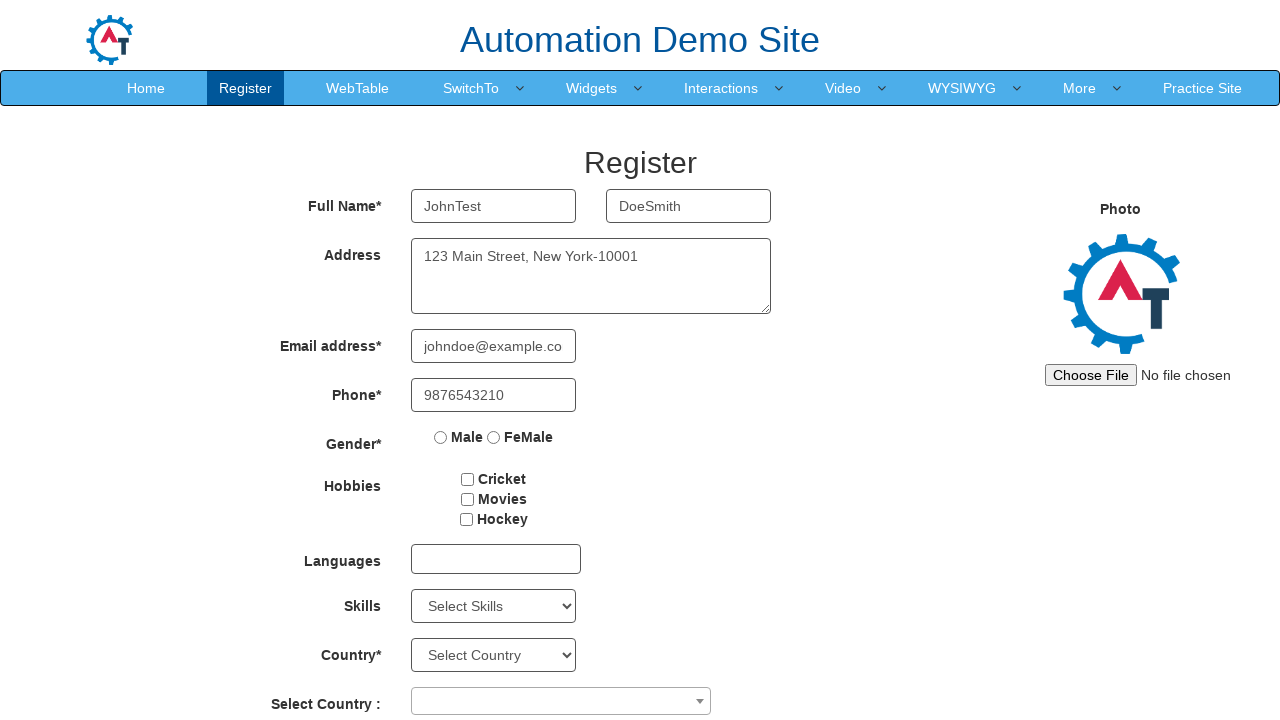